Fills out a comprehensive form with various input types including text fields, radio buttons, checkboxes, and text areas, then submits the form

Starting URL: https://katalon-test.s3.amazonaws.com/demo-aut/dist/html/form.html

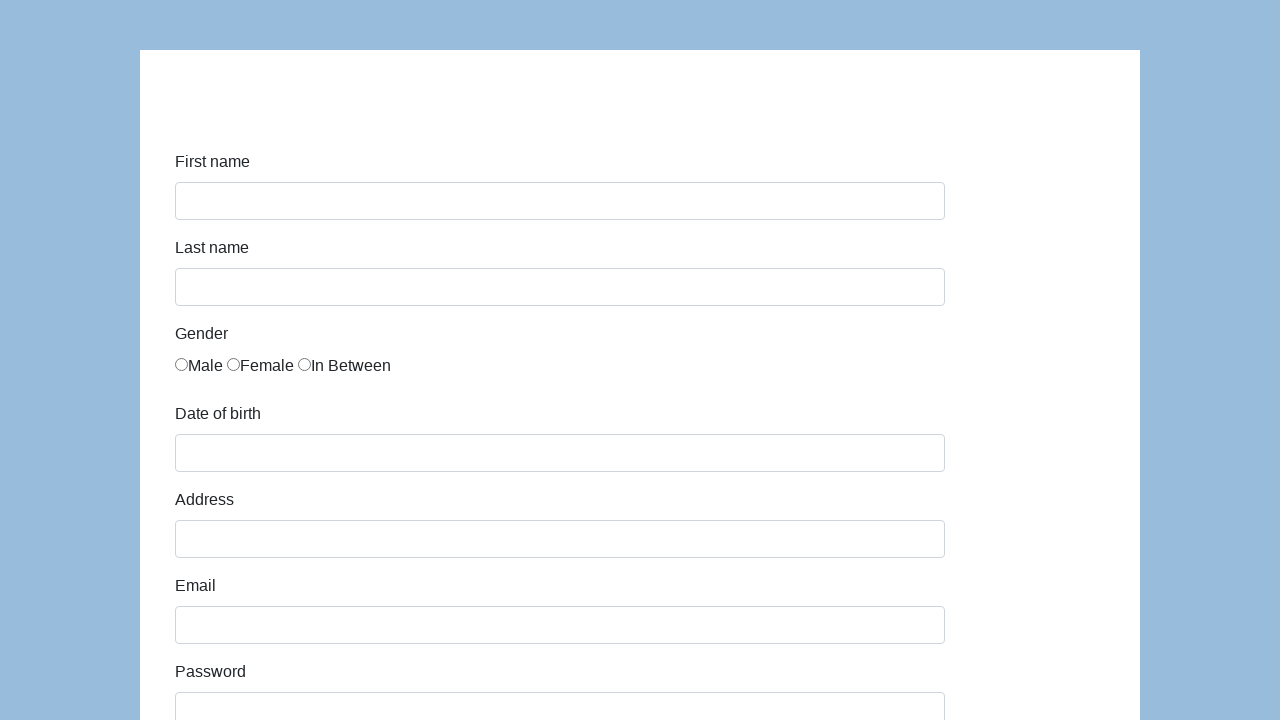

Filled first name field with 'Karol' on #first-name
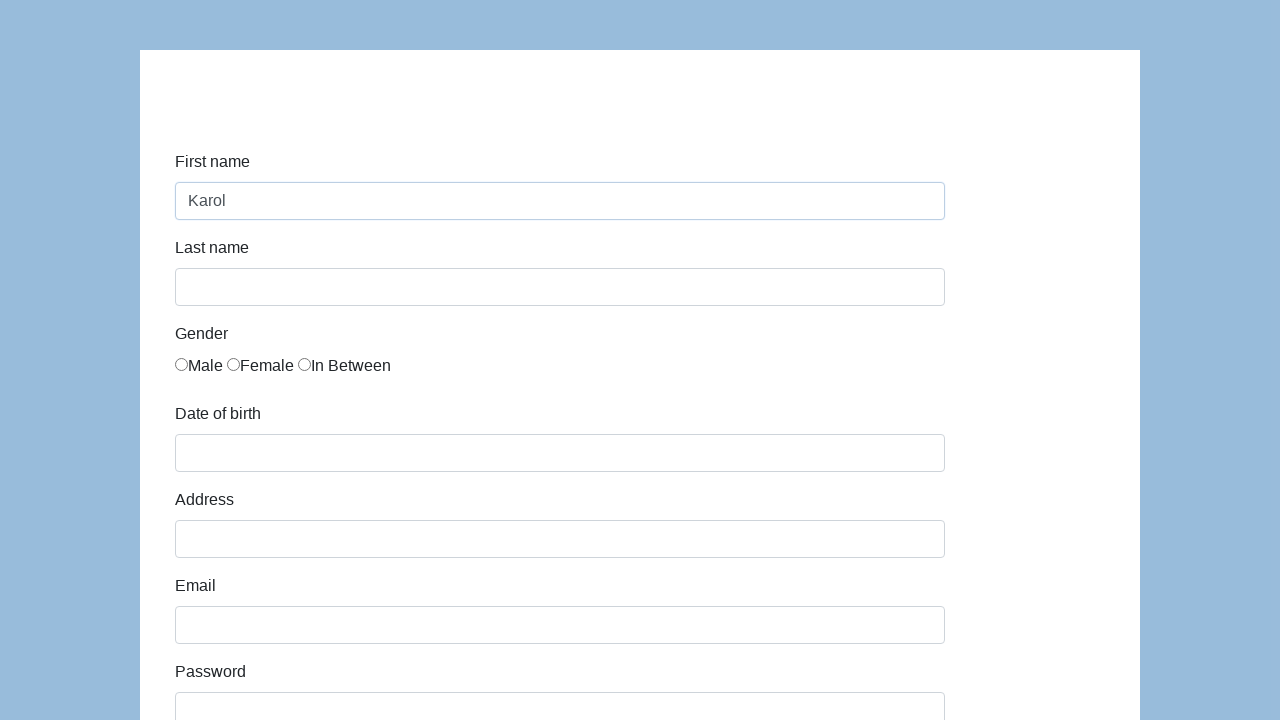

Filled last name field with 'Kowalski' on #last-name
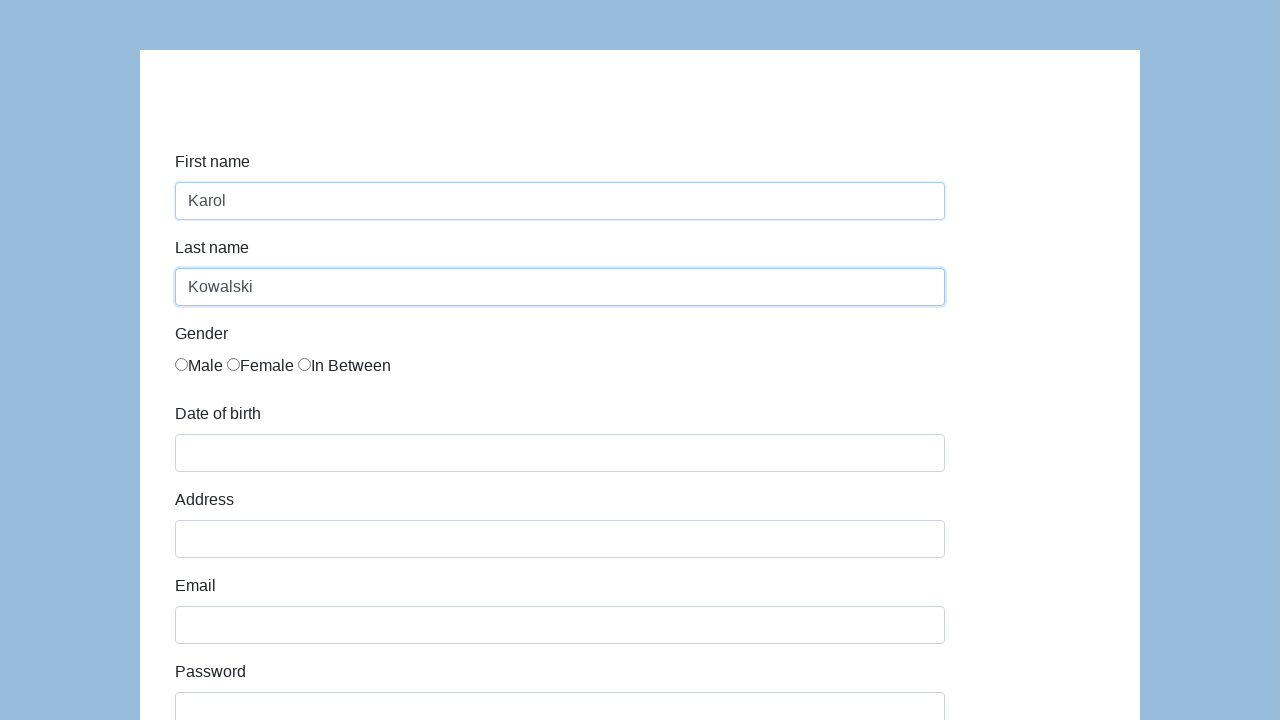

Selected gender radio button at (199, 366) on #infoForm > div:nth-child(3) > div > div > label:nth-child(1)
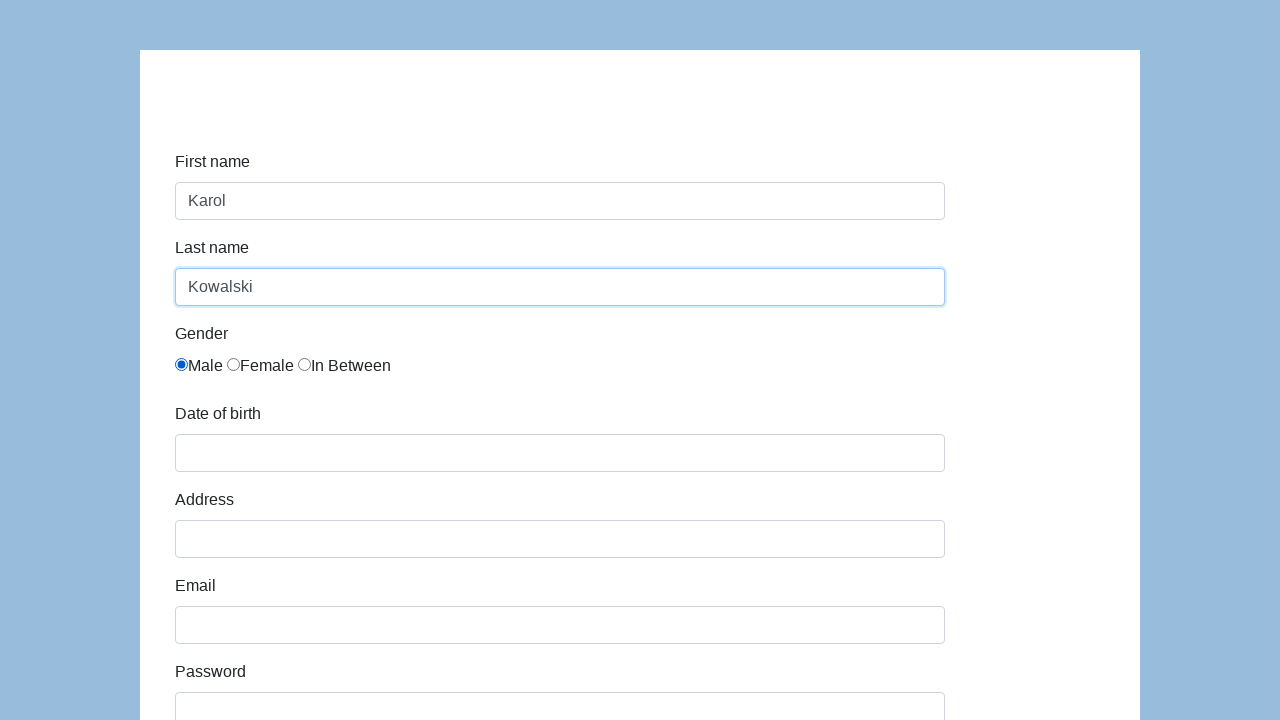

Filled date of birth field with '10/10/2010' on #dob
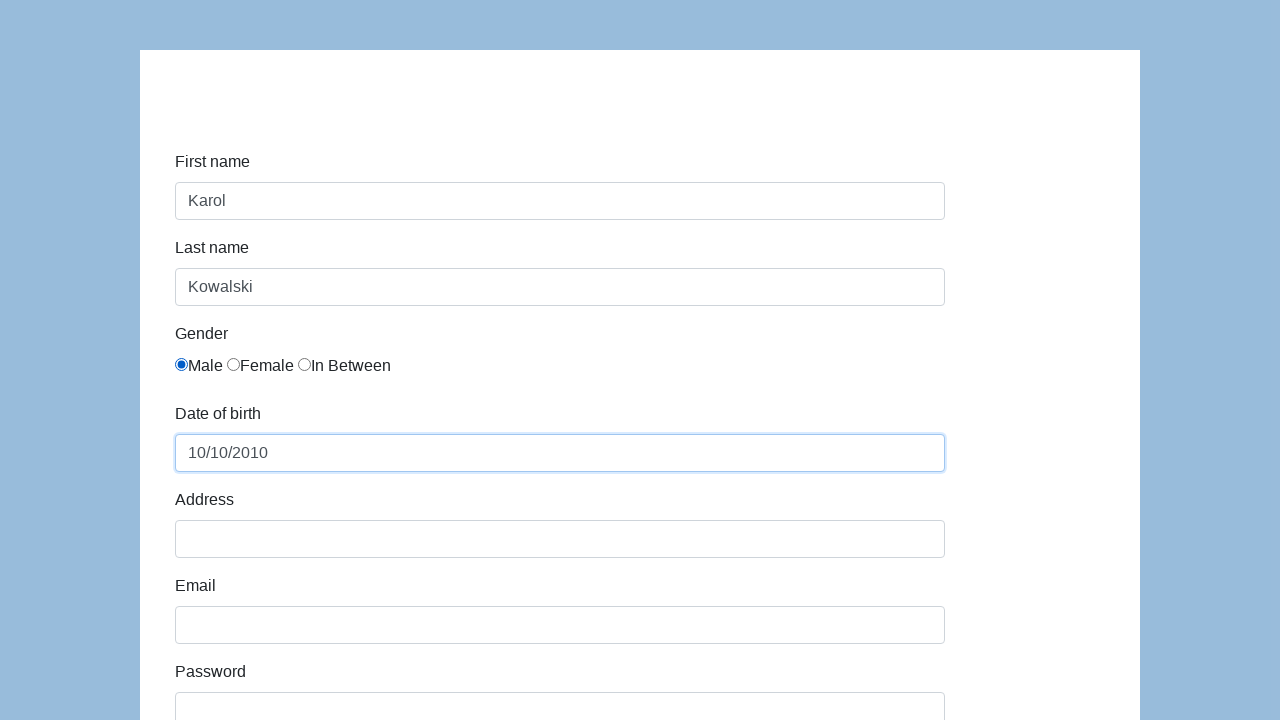

Filled address field with 'Prosta 51' on #address
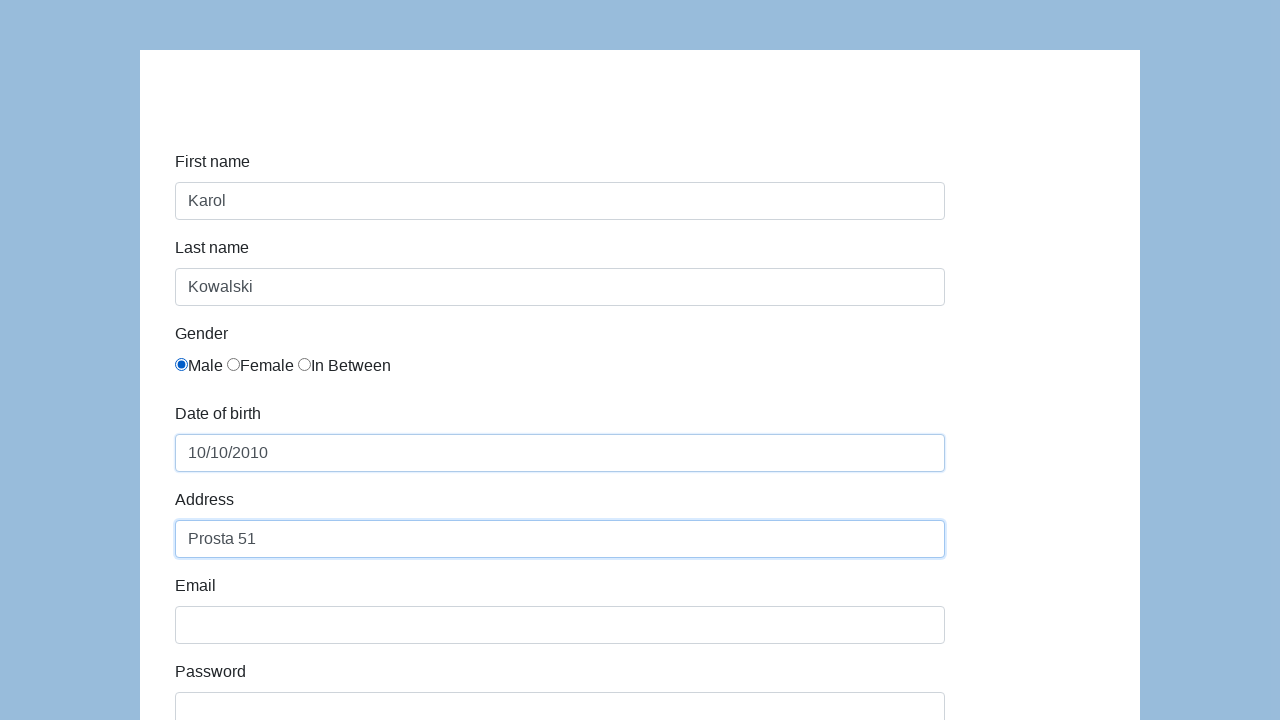

Filled email field with 'karol.kowalski@mailinator.com' on #email
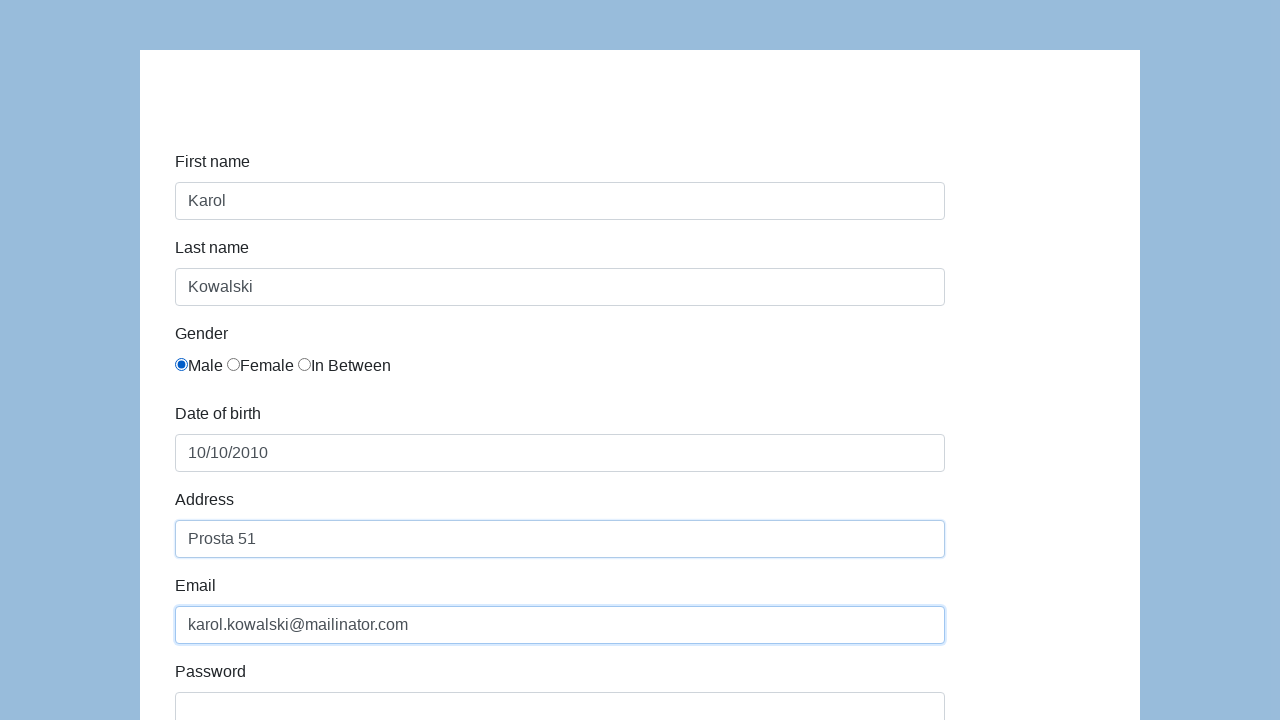

Filled password field with 'Pass123' on #password
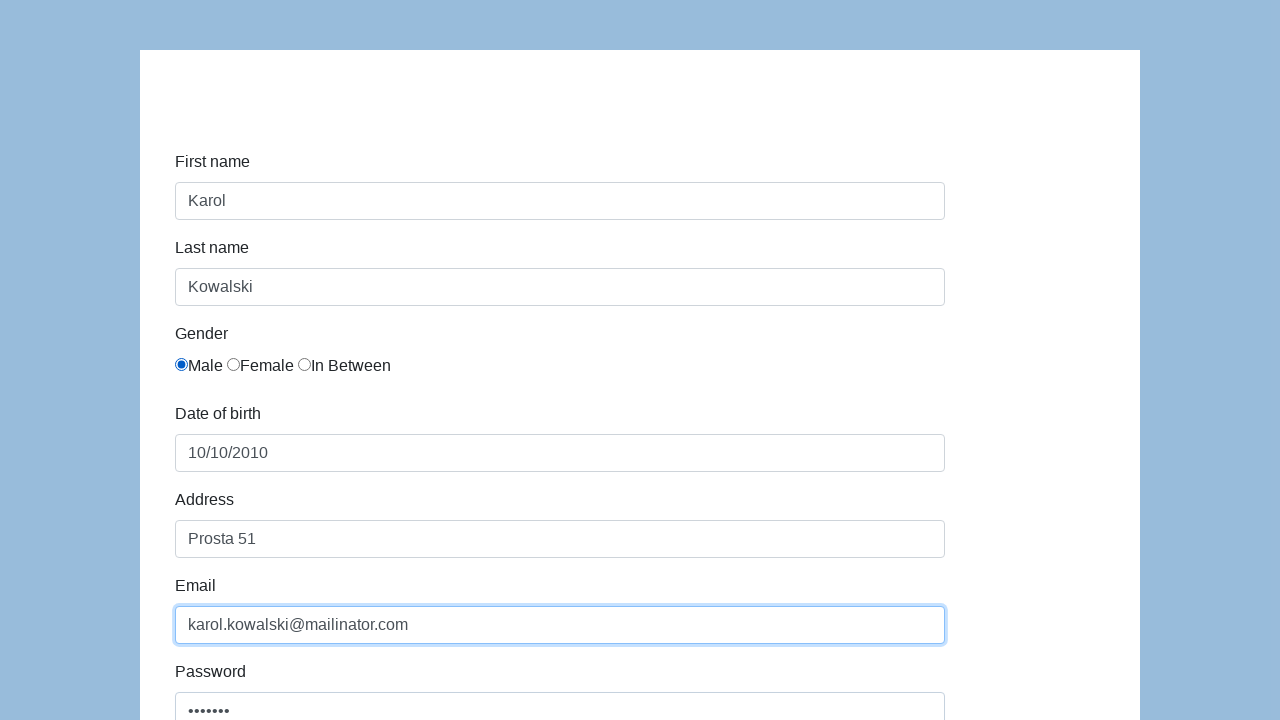

Filled company field with 'Coders Lab' on #company
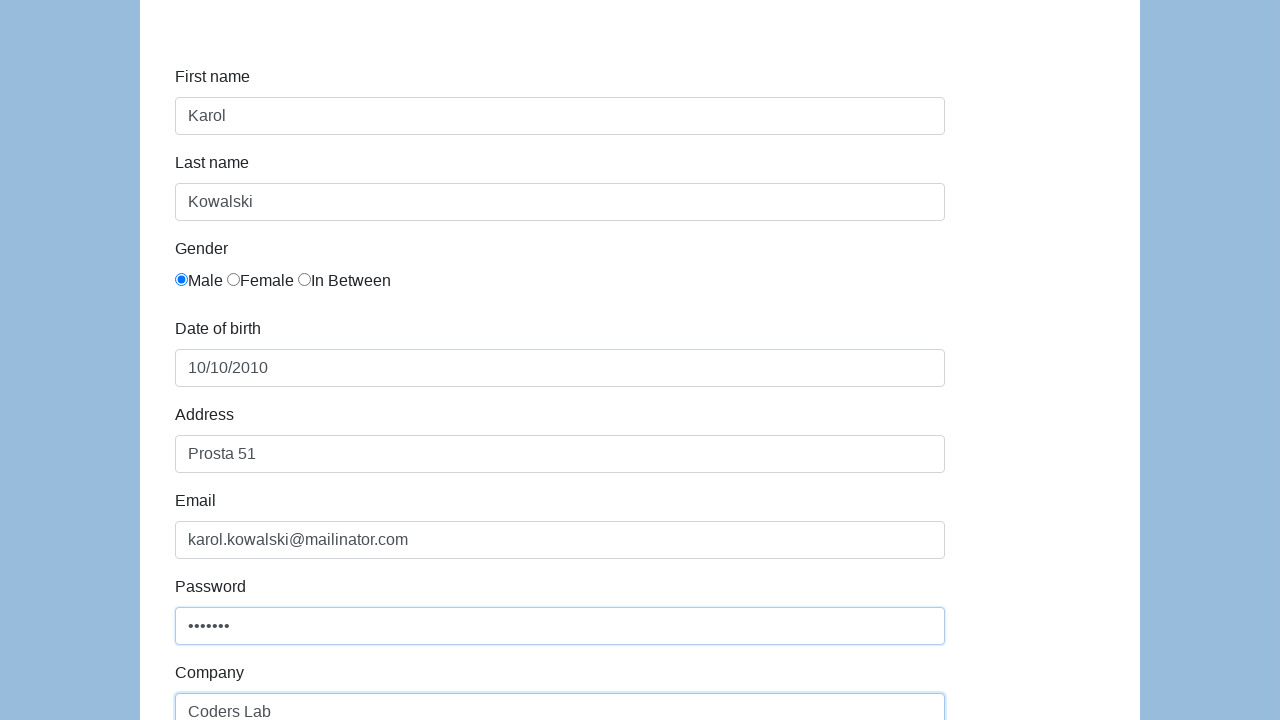

Selected development checkbox at (182, 362) on //*[@id="infoForm"]/div[11]/div/div[4]/label/input
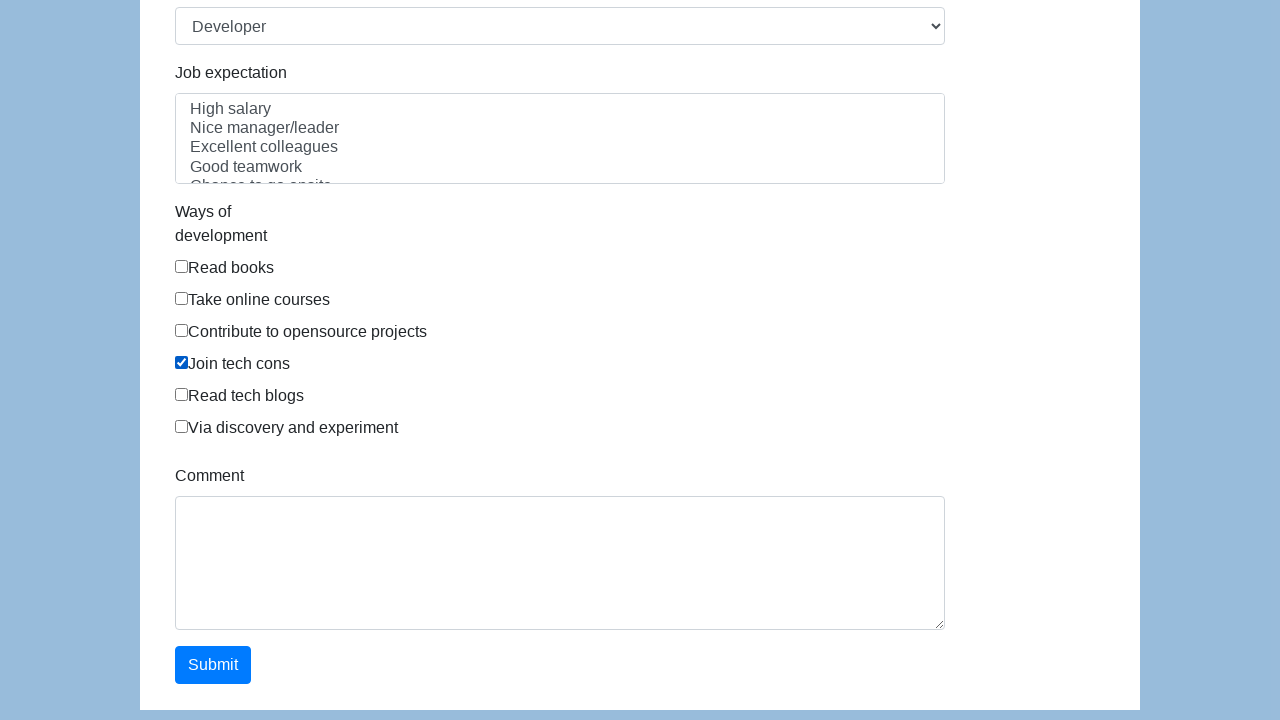

Filled comment field with 'To jest mój pierwszy automat testowy' on #comment
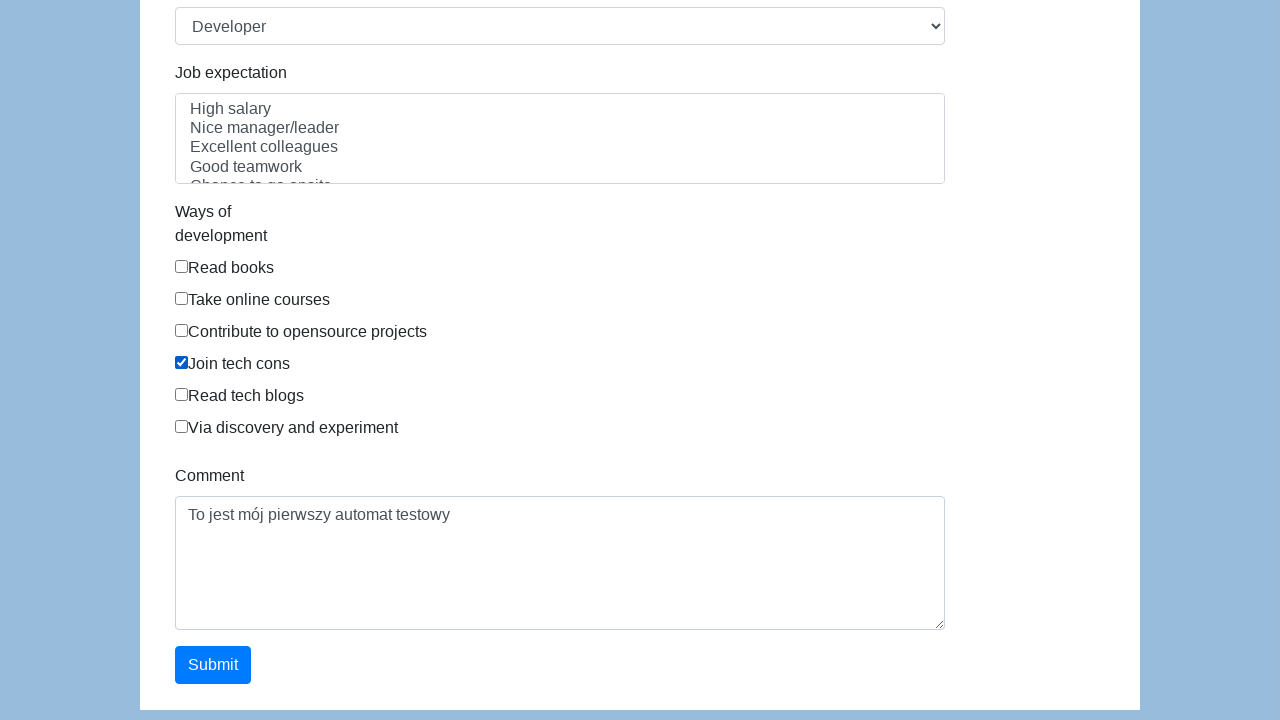

Clicked submit button to submit the form at (213, 665) on #submit
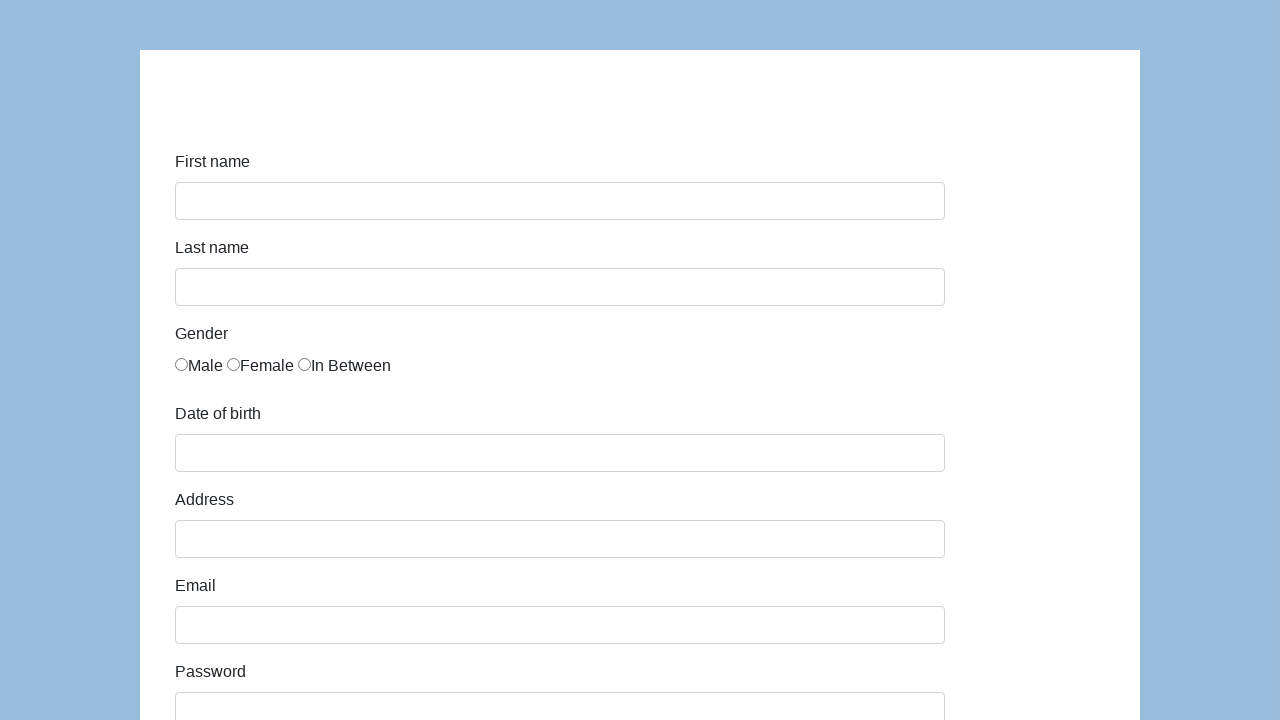

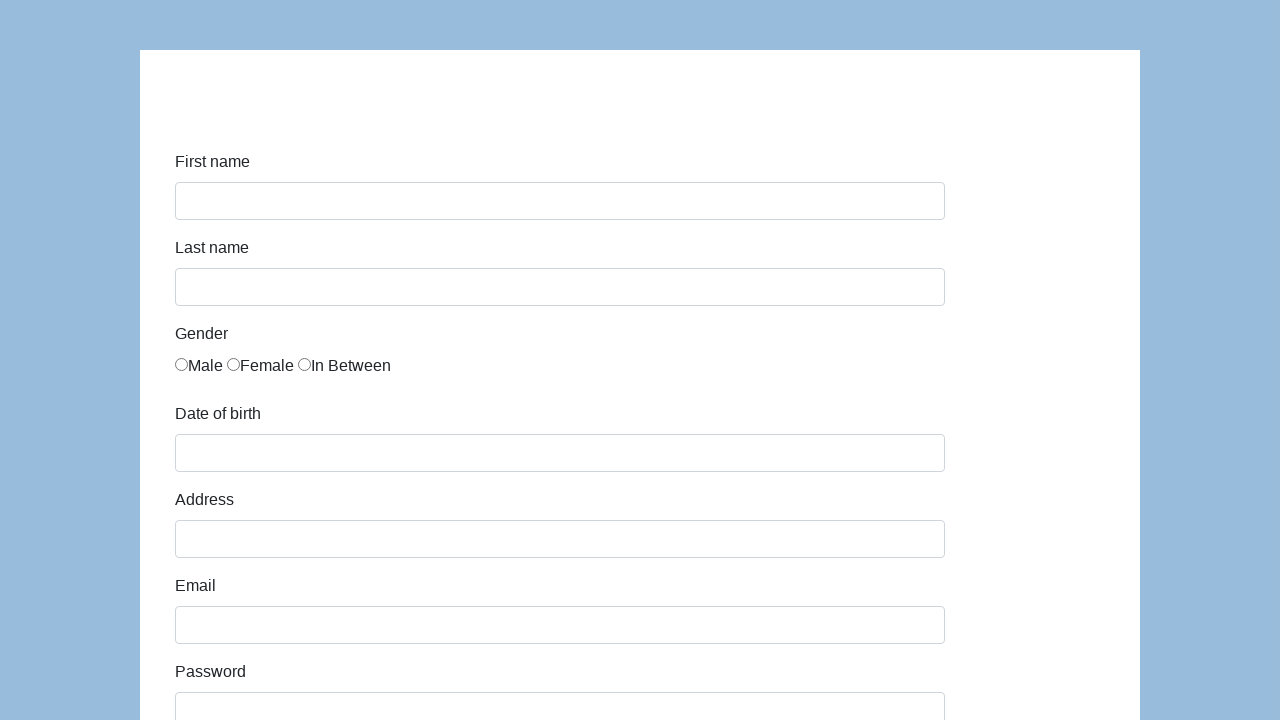